Tests that navigation contains proper links including Koti, Henkilökunta, and Etsi täältä, and links to all required pages.

Starting URL: https://ntig-uppsala.github.io/Frisor-Saxe/index-fi.html

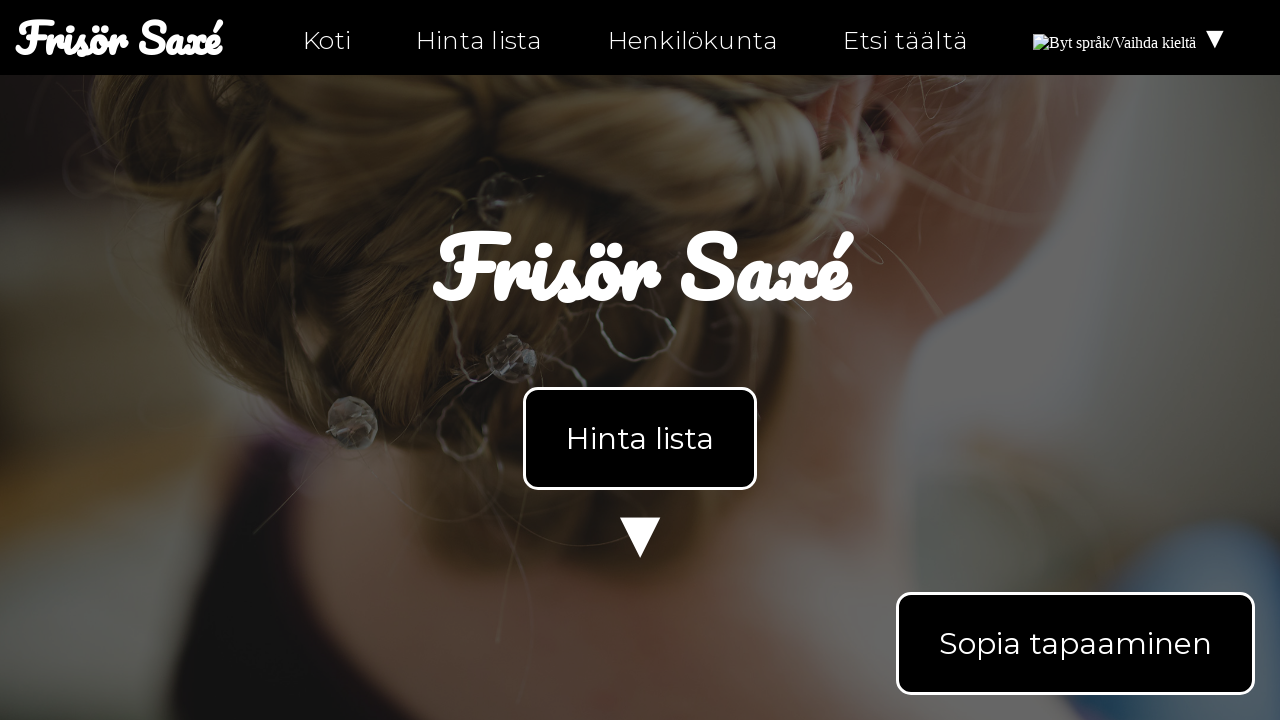

Waited for navigation element to load on index-fi.html
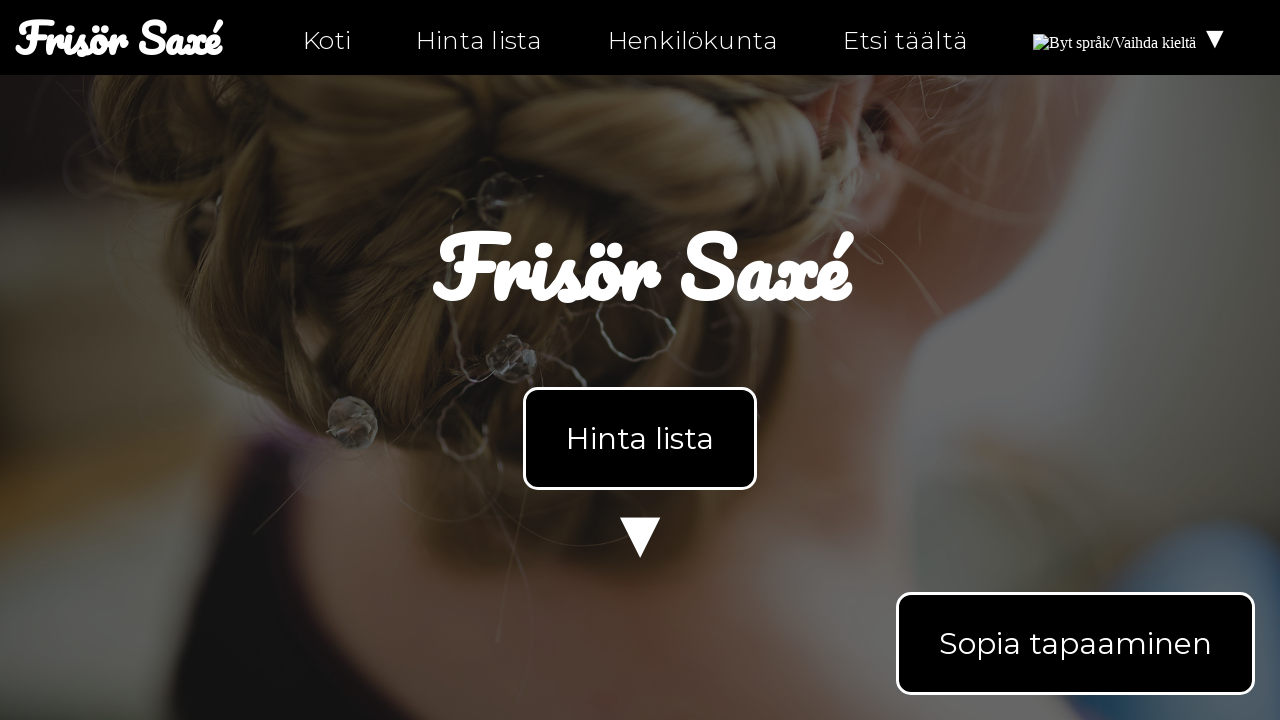

Retrieved navigation text content
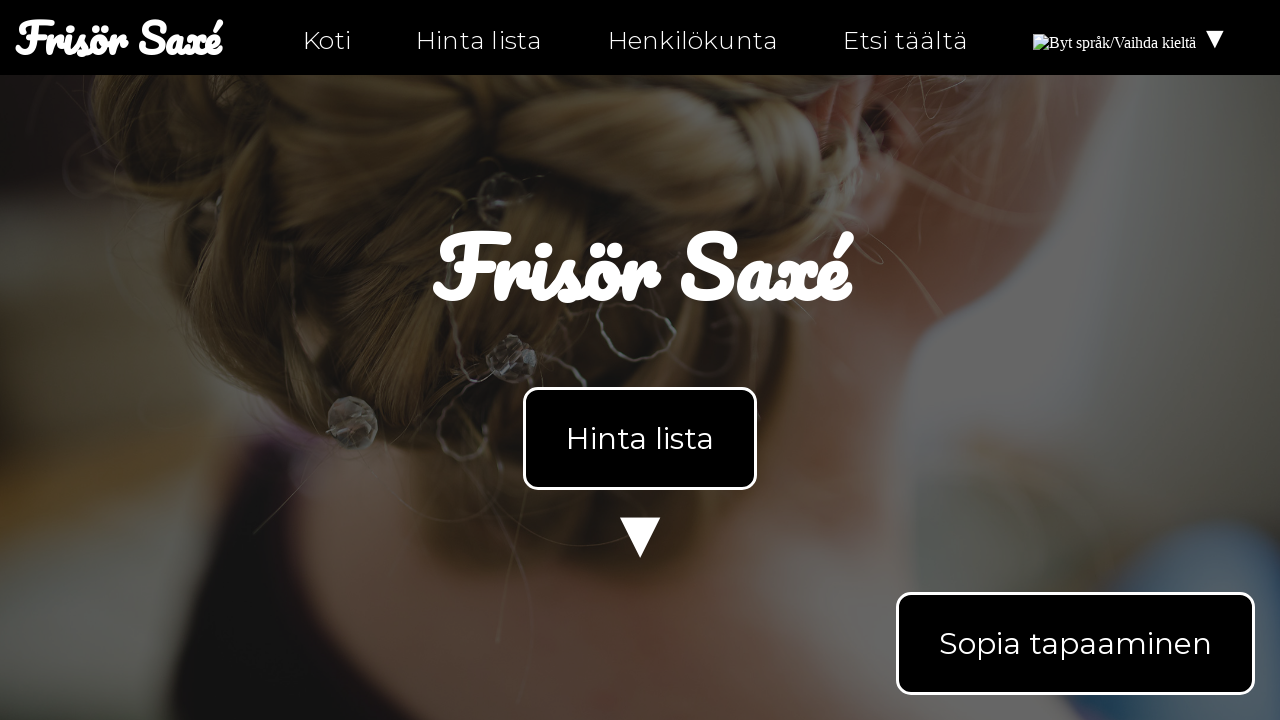

Verified navigation contains 'Koti' or has content
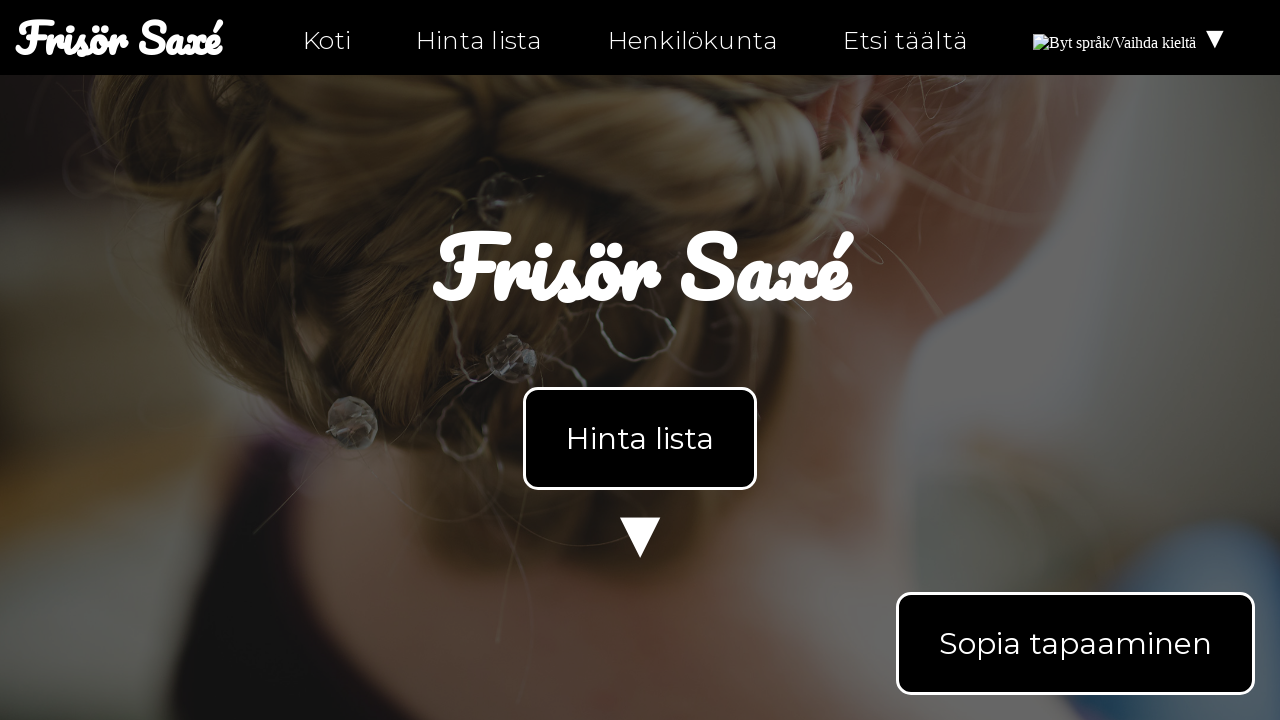

Retrieved all navigation links
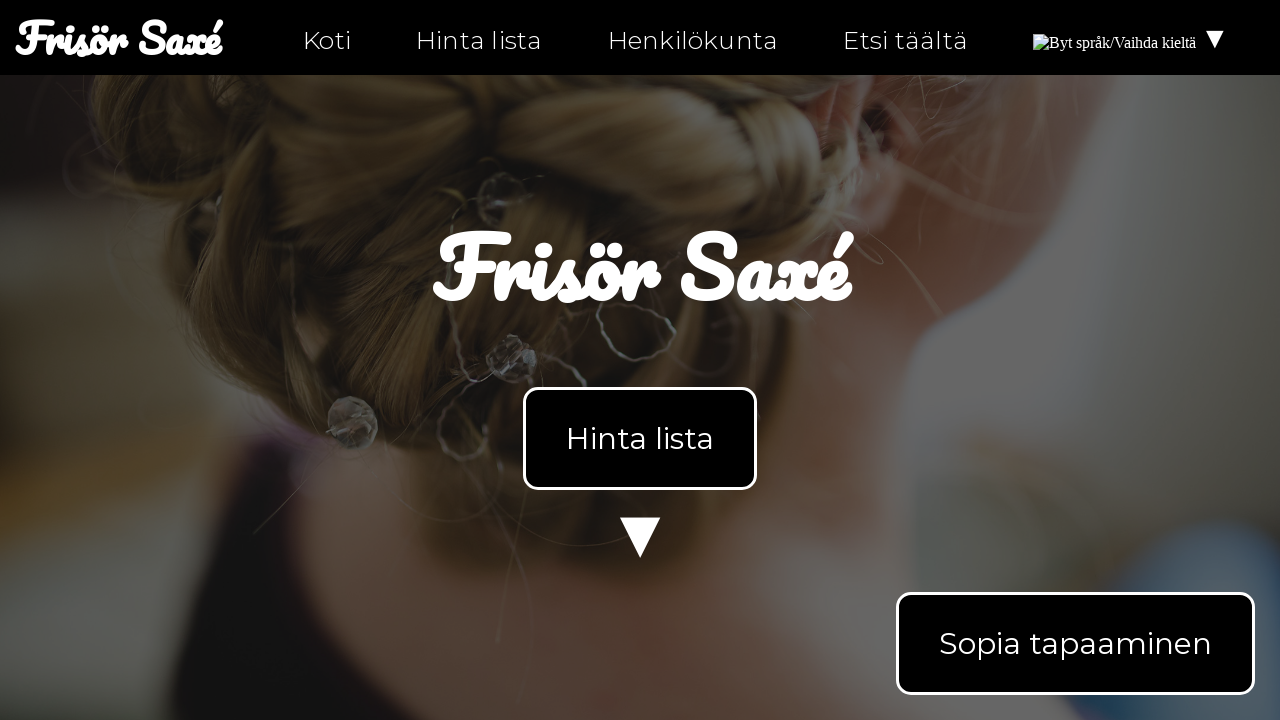

Extracted href attributes from navigation links
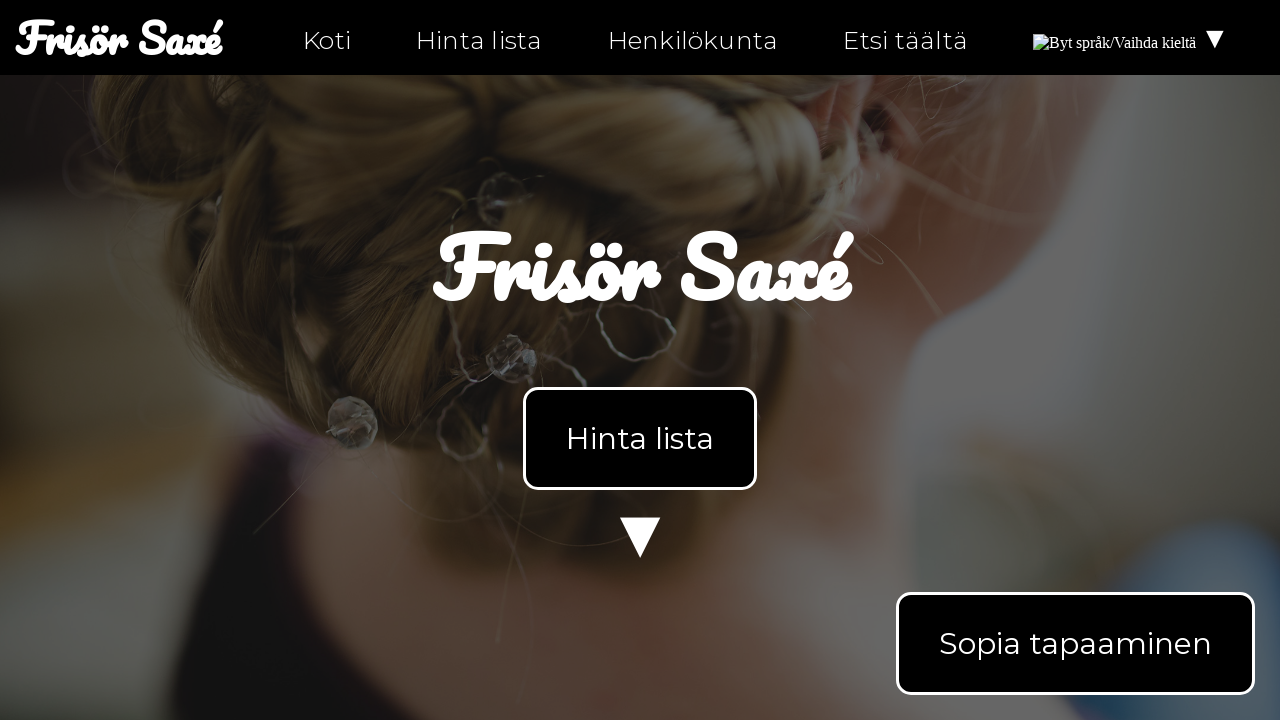

Navigated to personal-fi.html (Henkilökunta page)
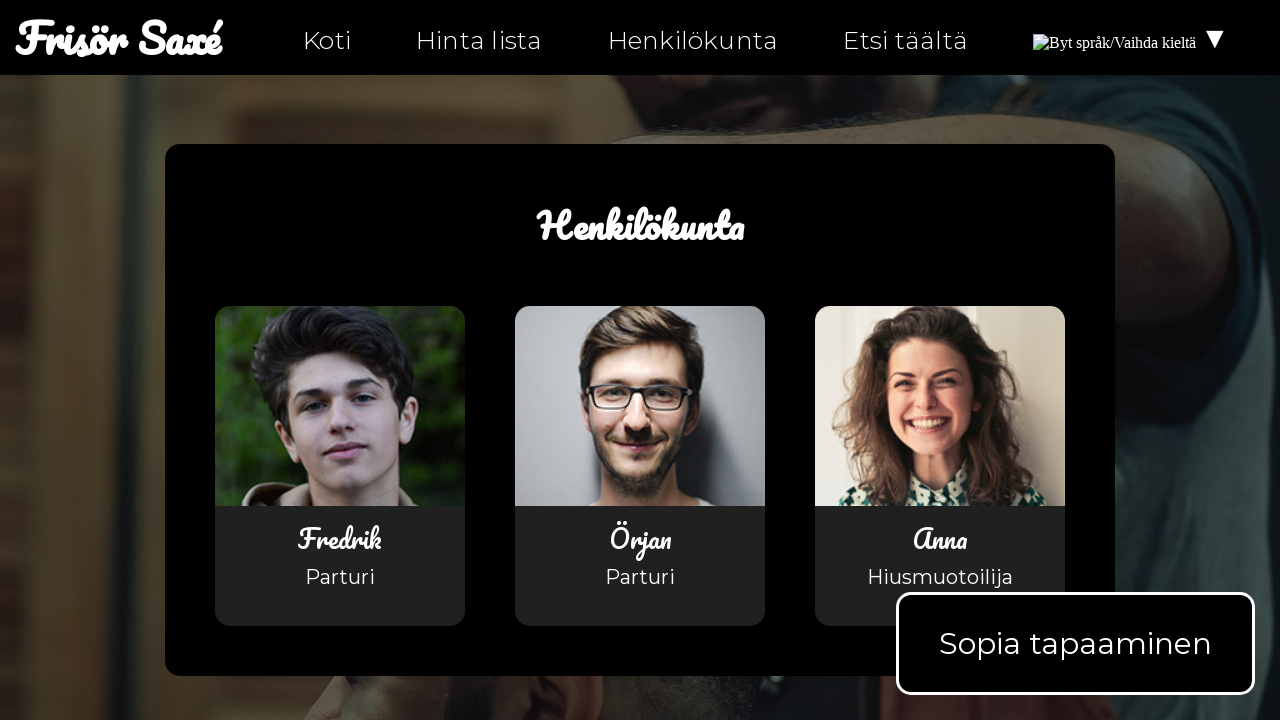

Waited for navigation element to load on personal-fi.html
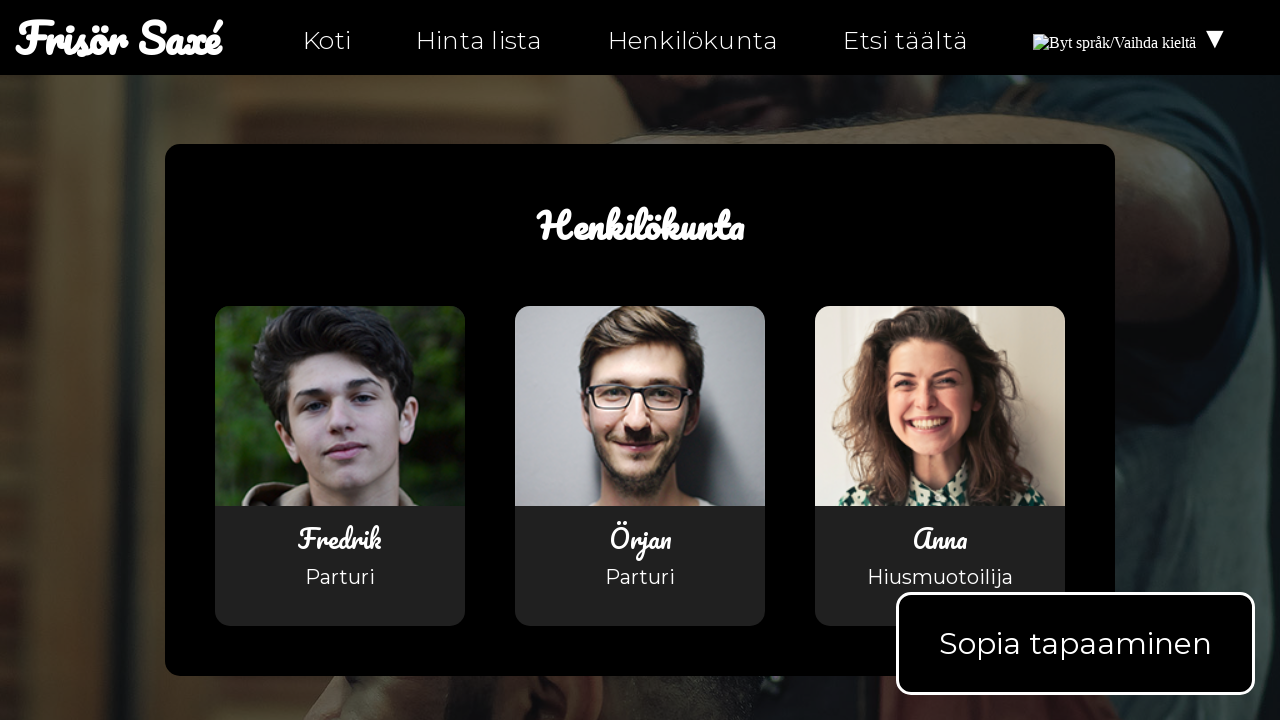

Navigated to hitta-hit-fi.html (Etsi täältä page)
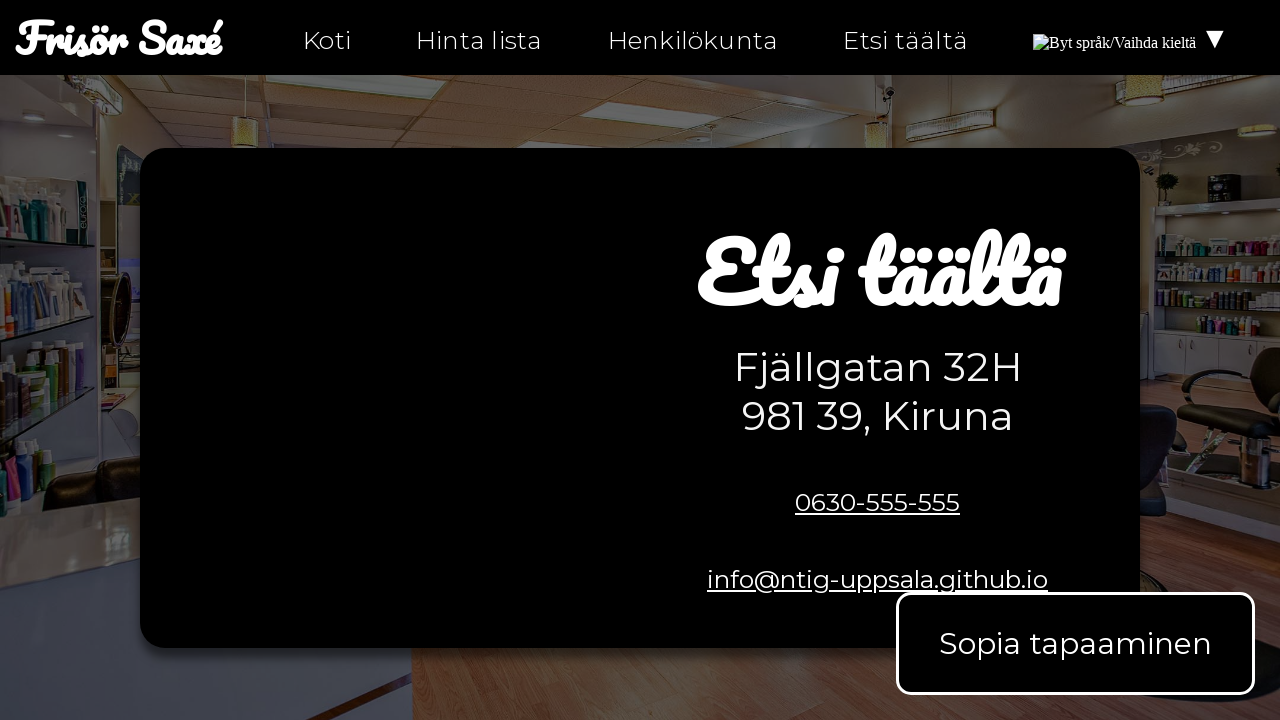

Waited for navigation element to load on hitta-hit-fi.html
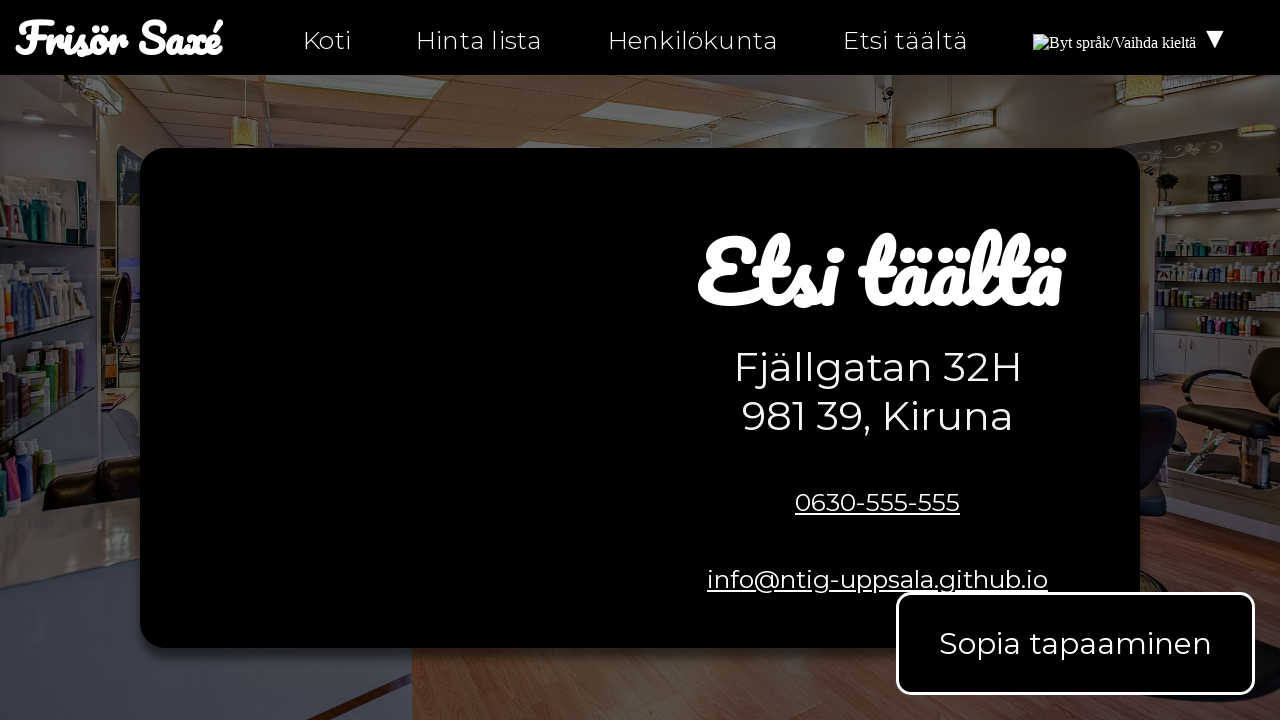

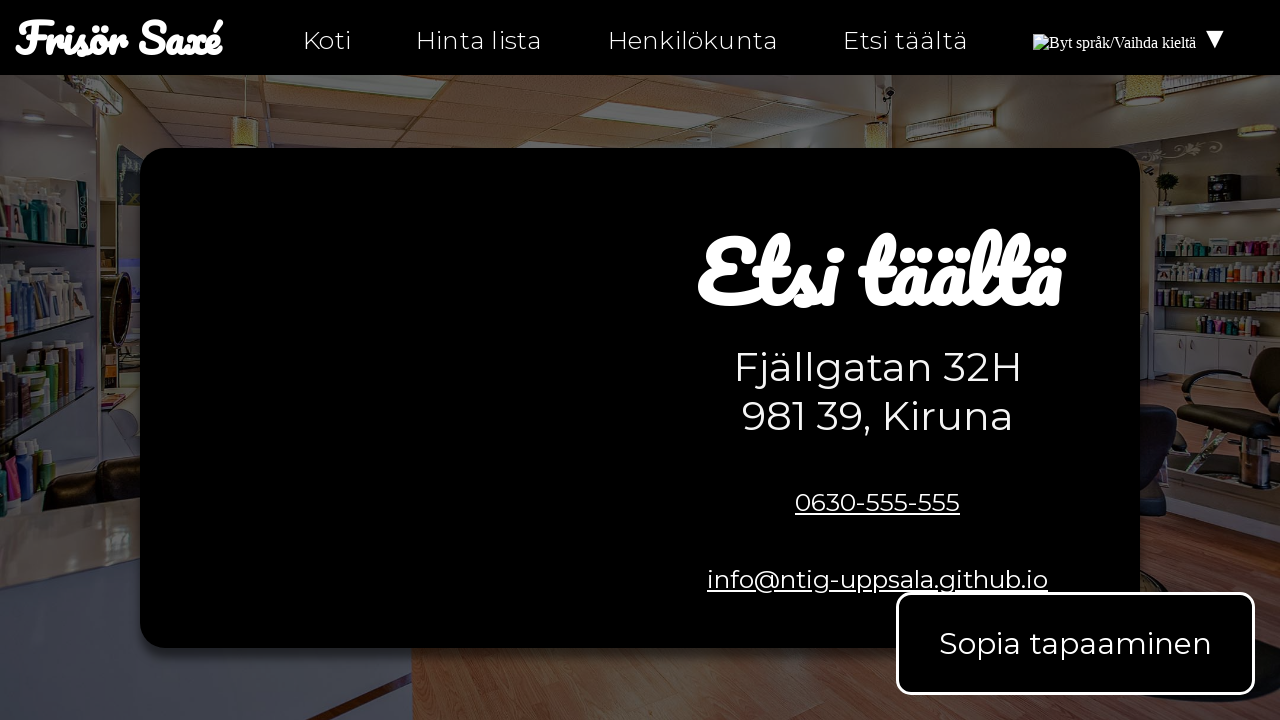